Navigates to anchors page and retrieves text content from a link element

Starting URL: https://vairamsvsjdo.github.io/simplehtml5/index.html

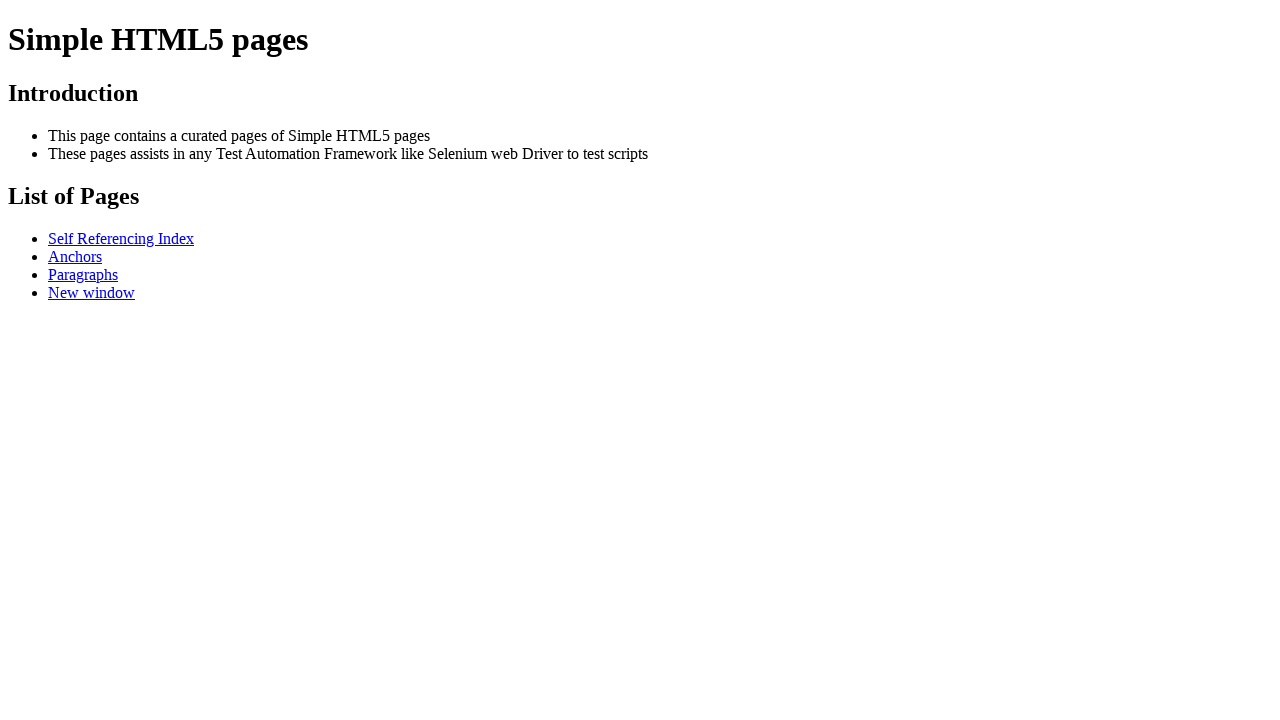

Navigated to anchors page
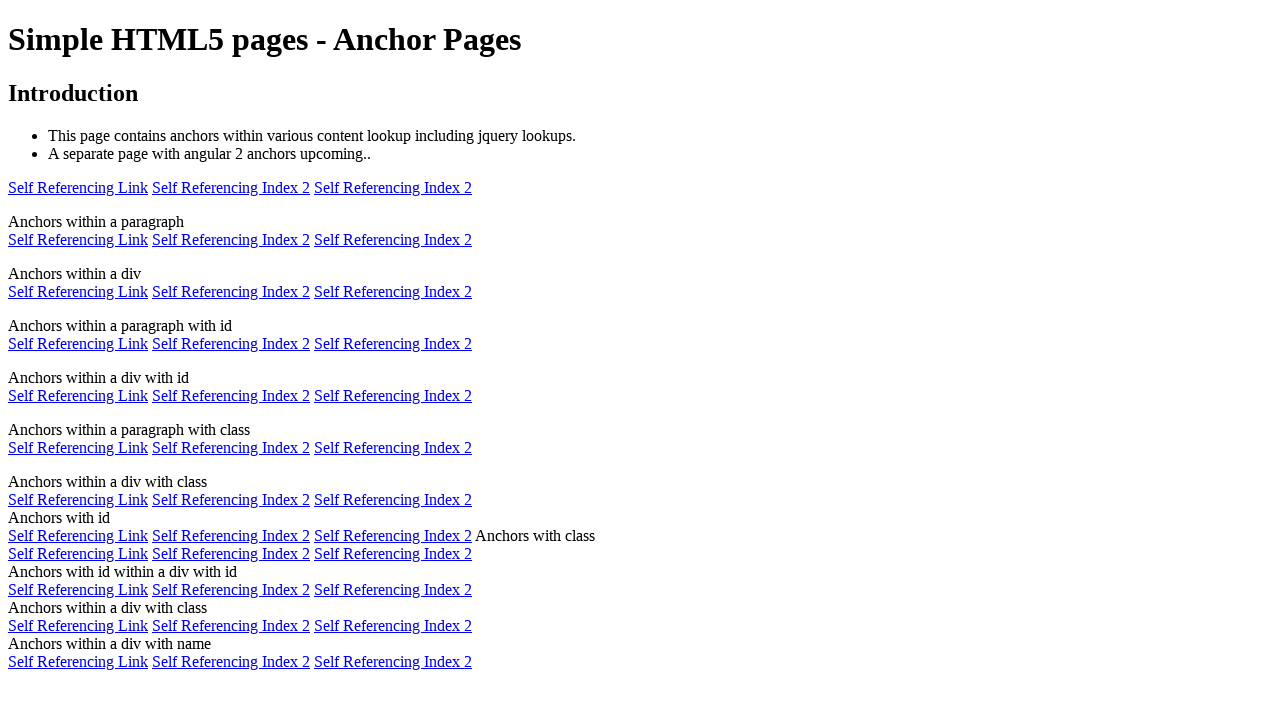

Verified link with text 'Self Referencing Index 2' exists
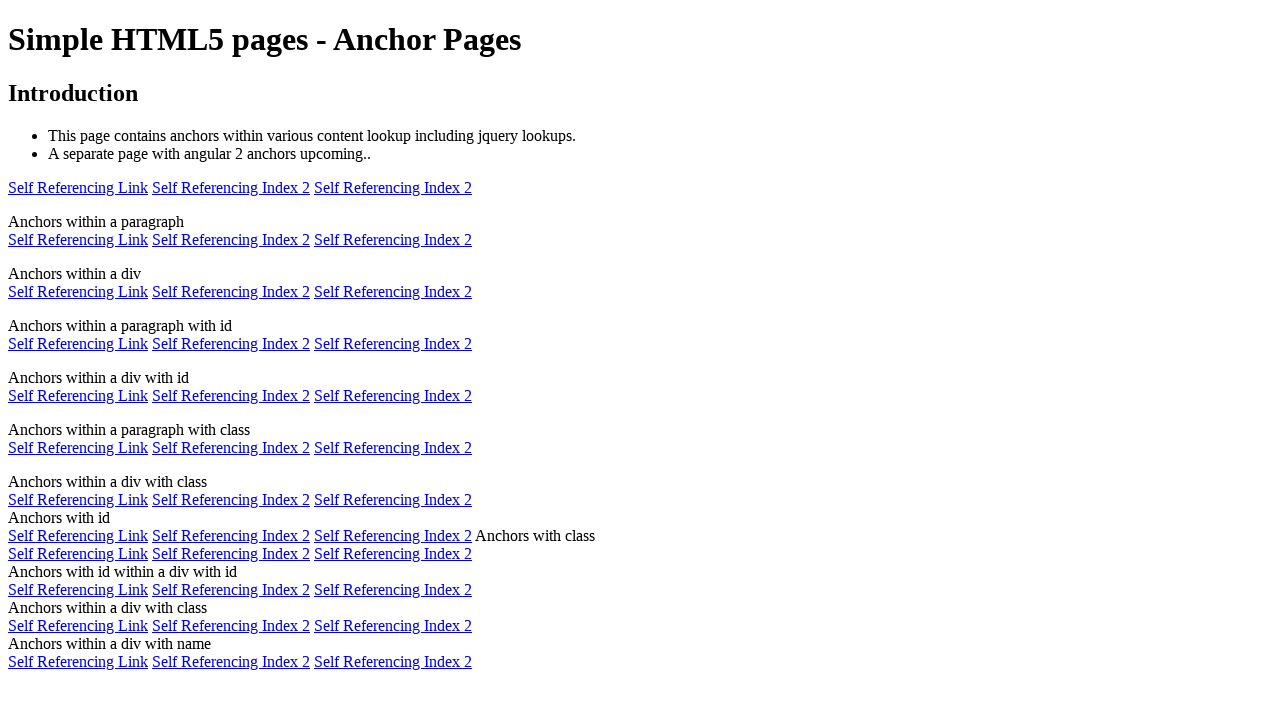

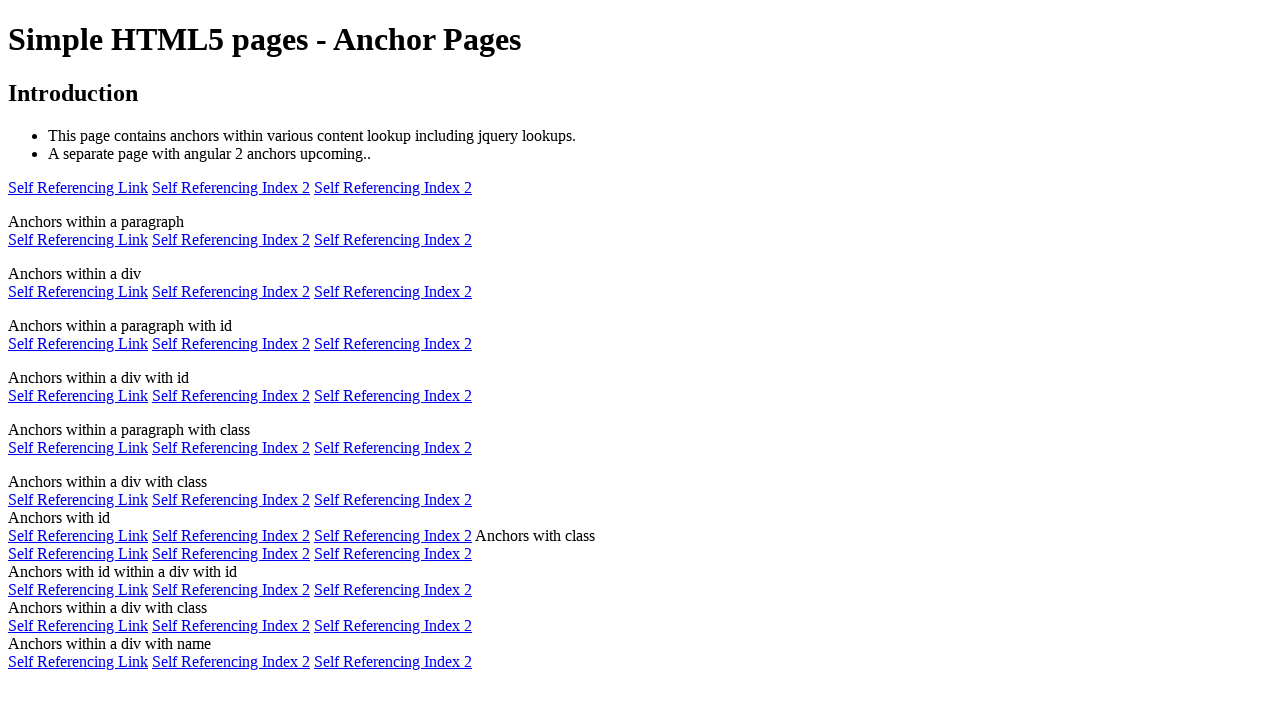